Tests a practice form for locators by attempting login with incorrect credentials, then navigating to password reset and filling out the reset form

Starting URL: https://rahulshettyacademy.com/locatorspractice/

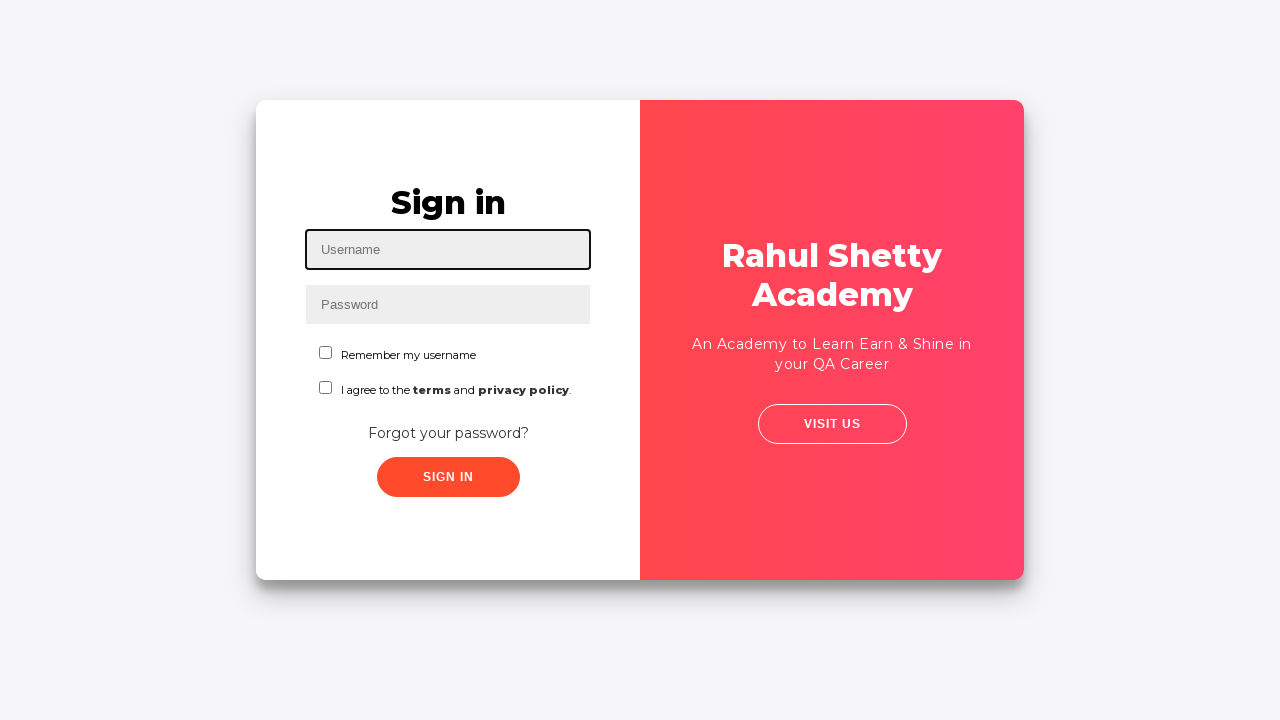

Filled username field with 'Madhu' on #inputUsername
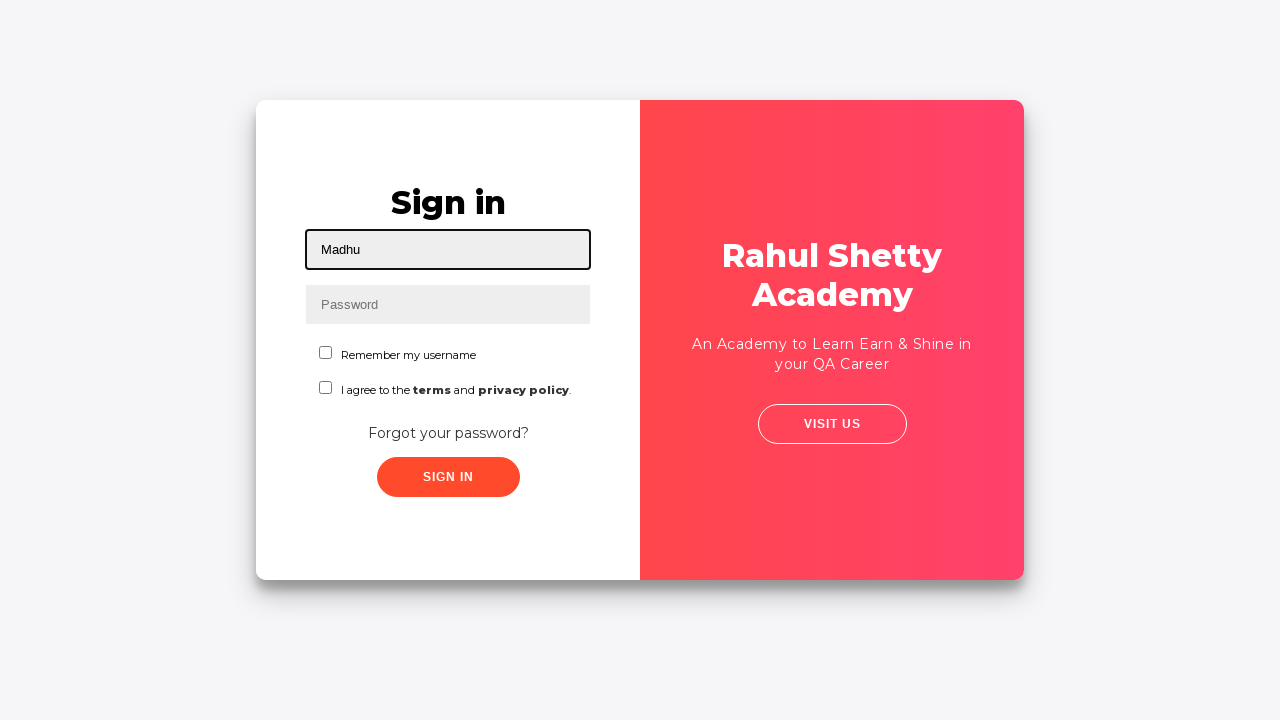

Filled password field with '123' on input[name='inputPassword']
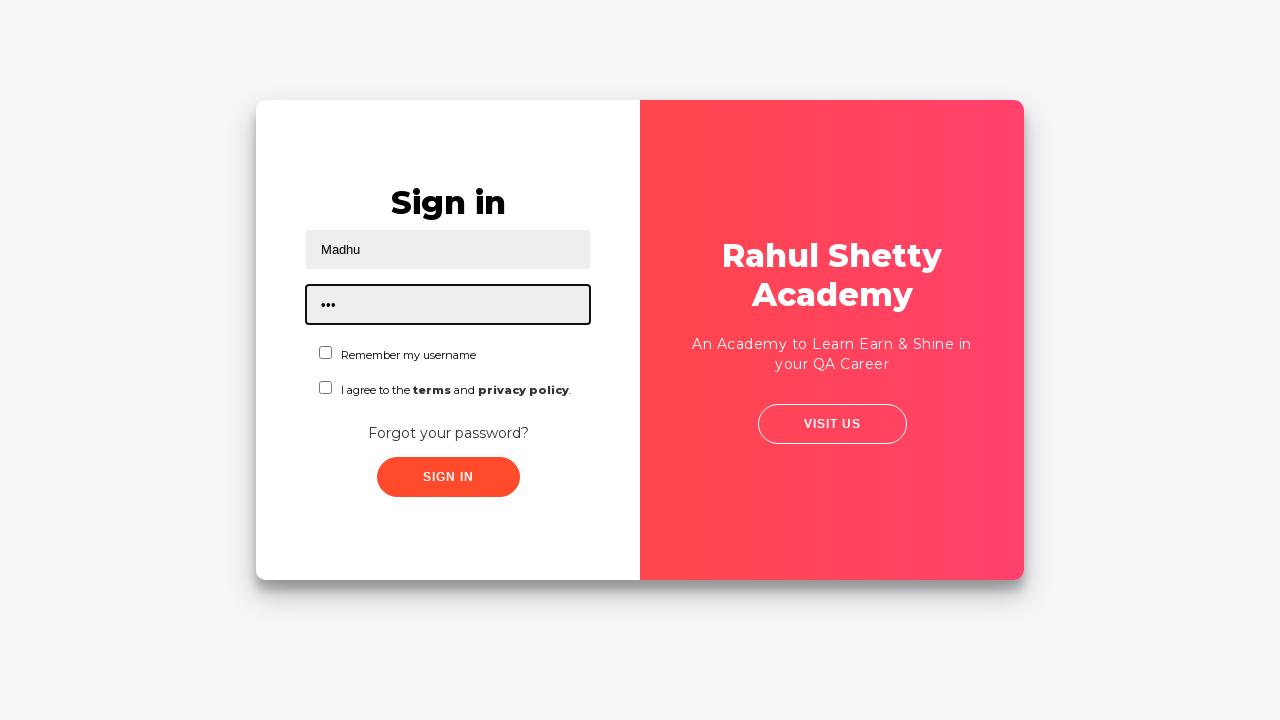

Clicked Sign In button with incorrect credentials at (448, 477) on .signInBtn
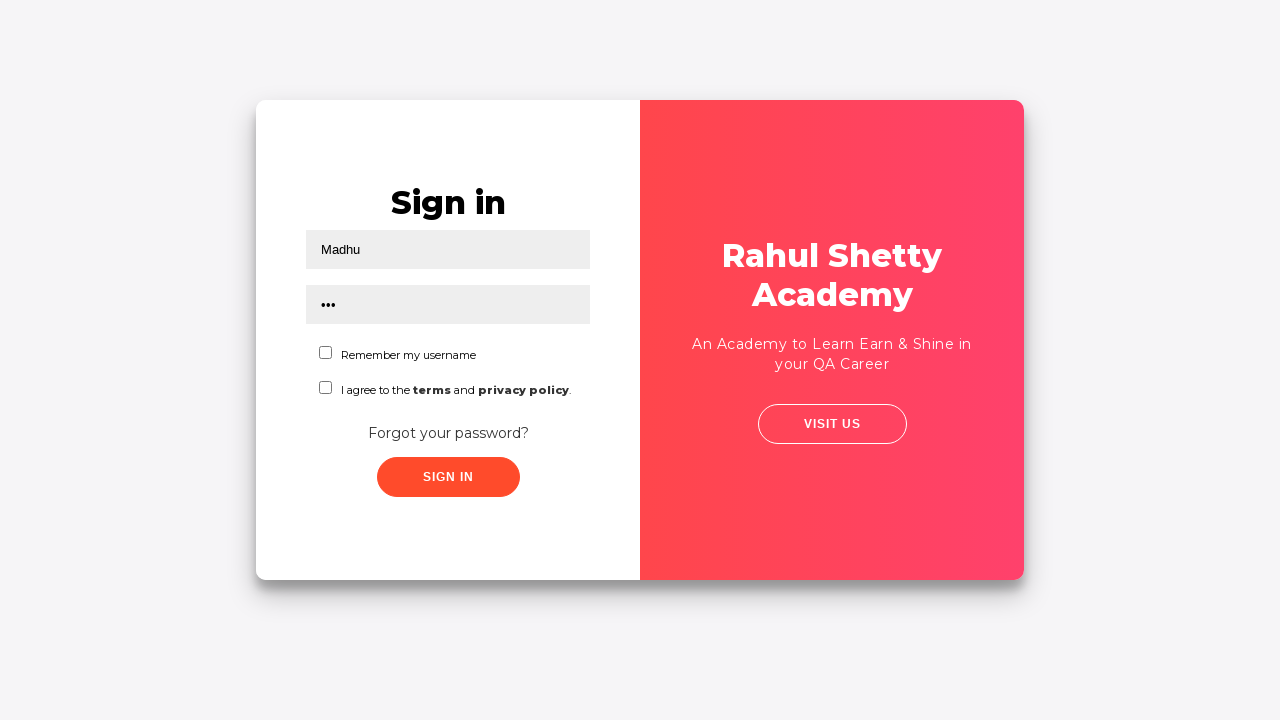

Error message appeared after failed login attempt
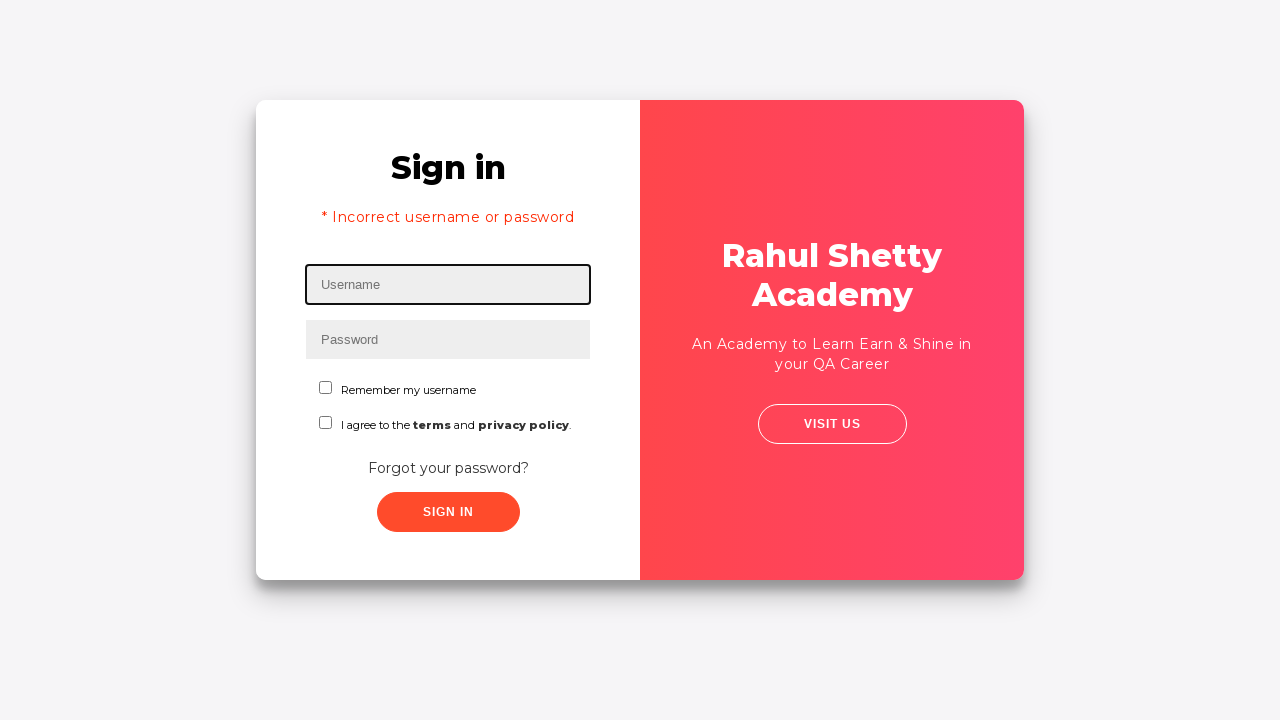

Clicked 'Forgot your password?' link to navigate to password reset at (448, 468) on text=Forgot your password?
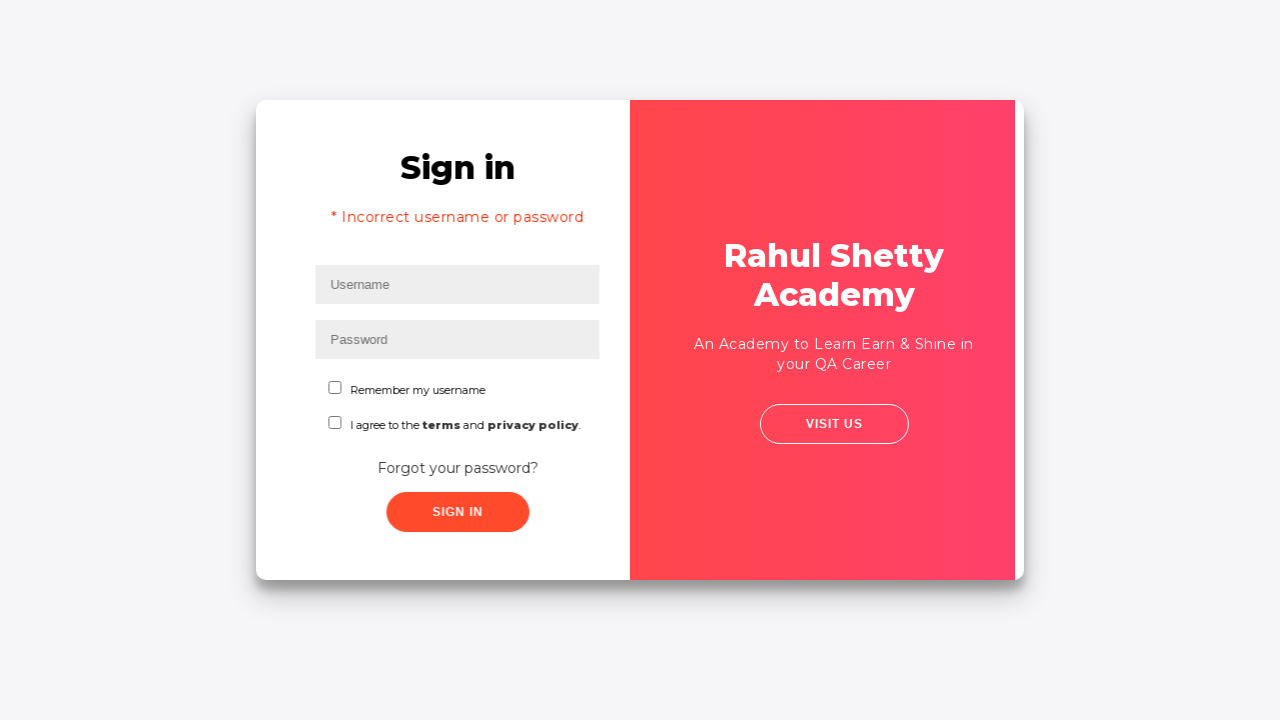

Filled Name field in reset form with 'Madhu' on //input[@placeholder='Name']
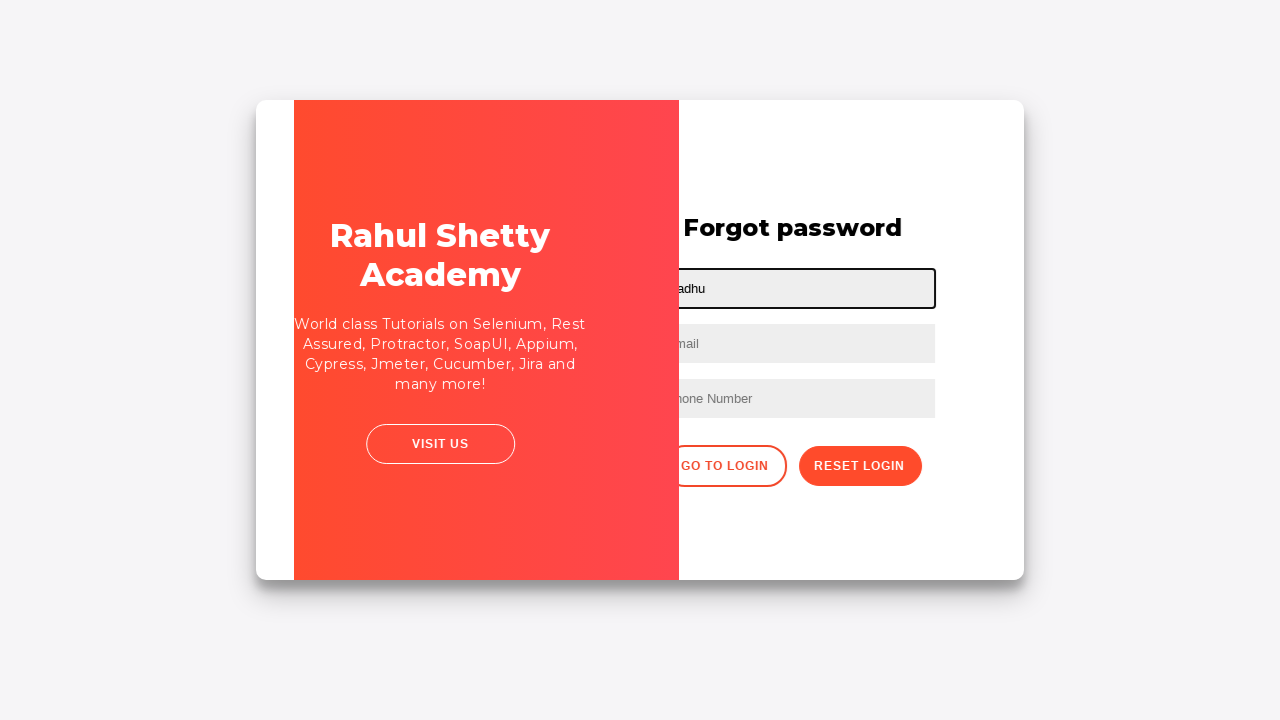

Filled Email field with 'madhuhandral@gmail.com' on input[placeholder='Email']
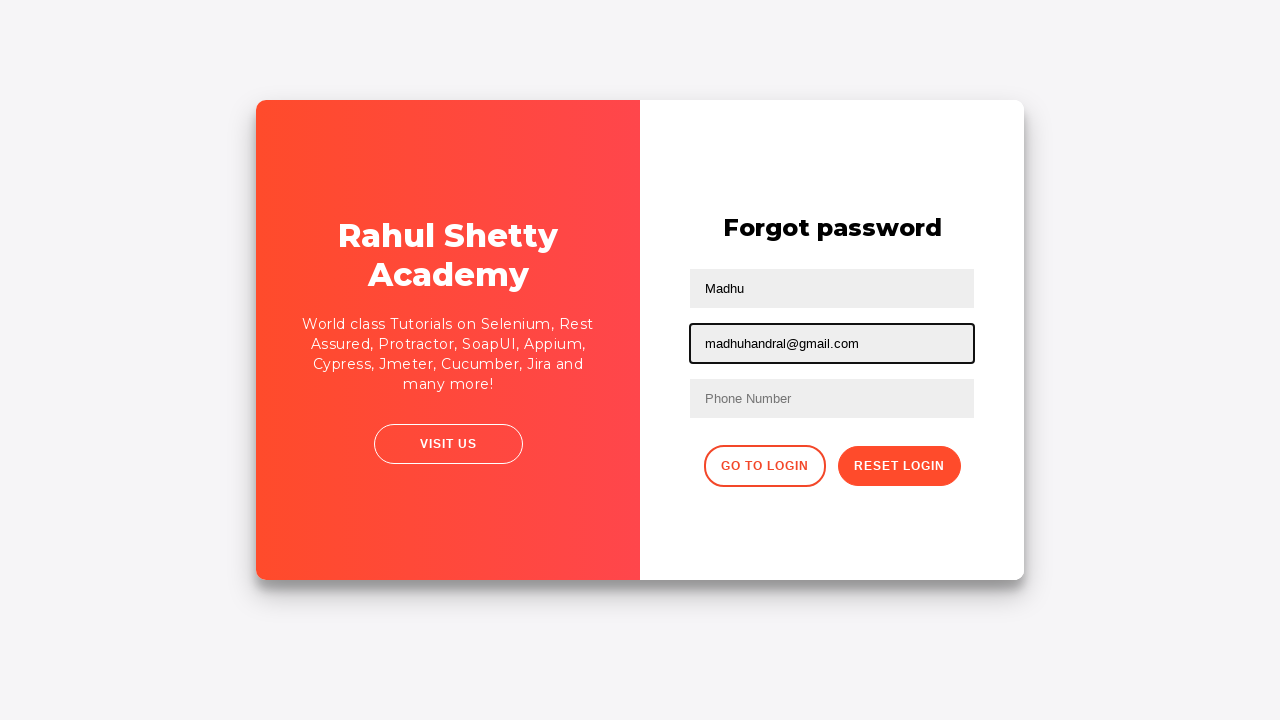

Cleared Email field on input[placeholder='Email']
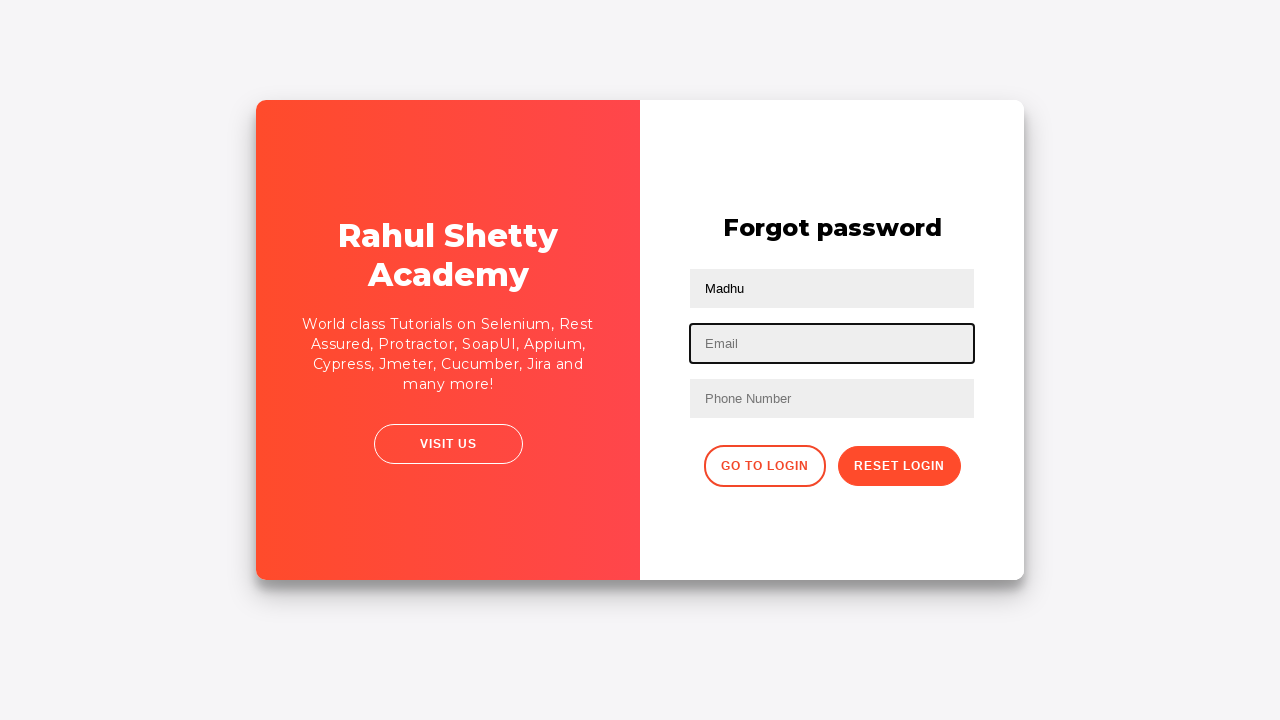

Filled Email field with updated email 'madhuhandral99997@gmail.com' on //form/input[2]
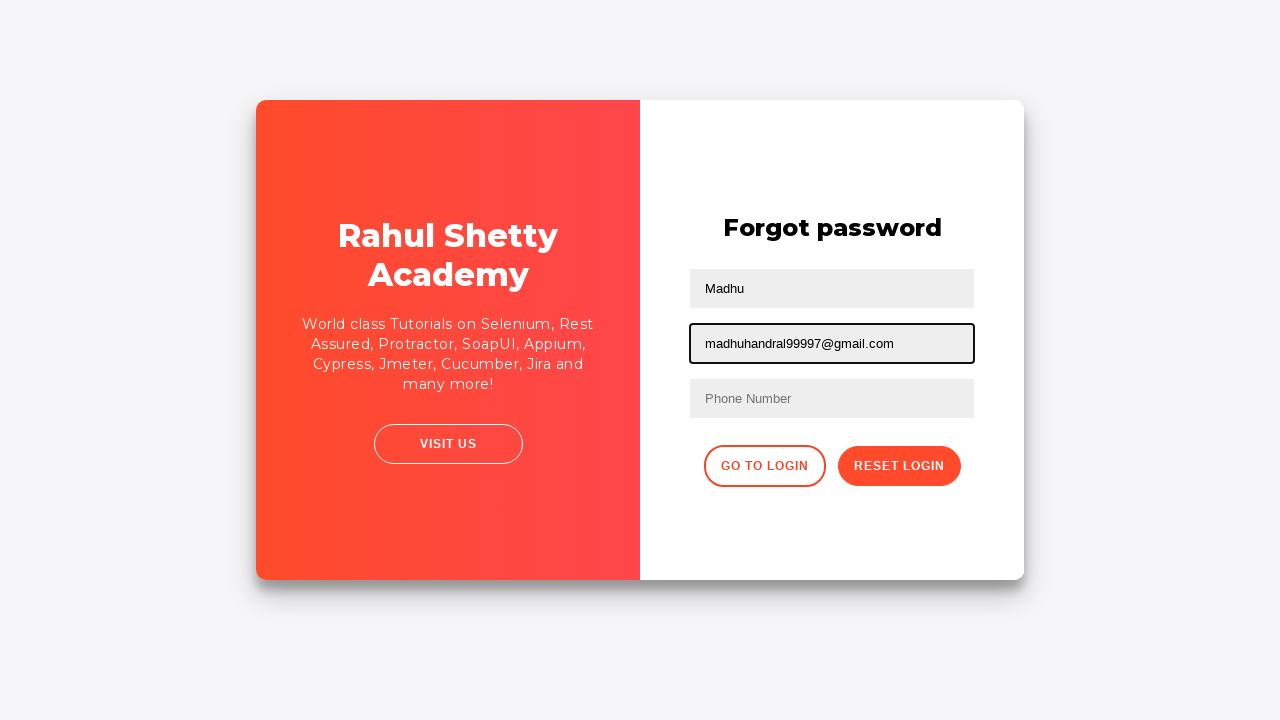

Filled Phone Number field with '12418081809' on //form/input[3]
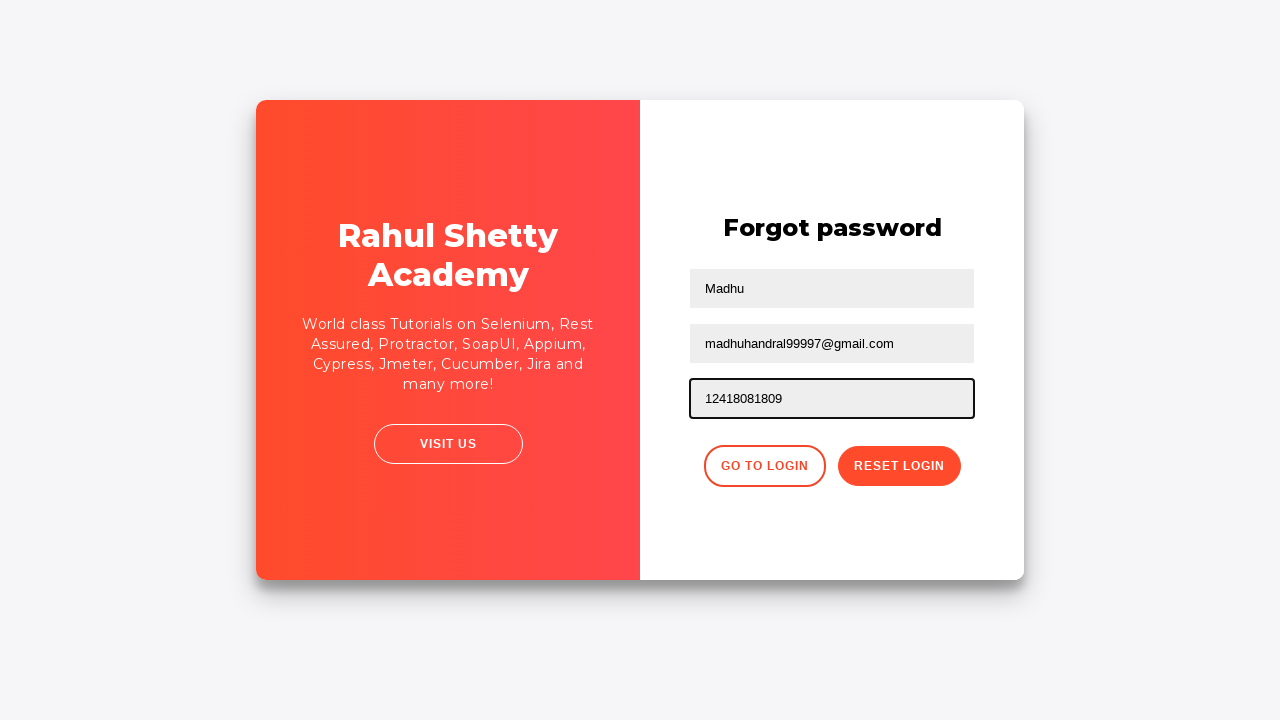

Clicked Reset Login button to submit password reset form at (899, 466) on button.reset-pwd-btn
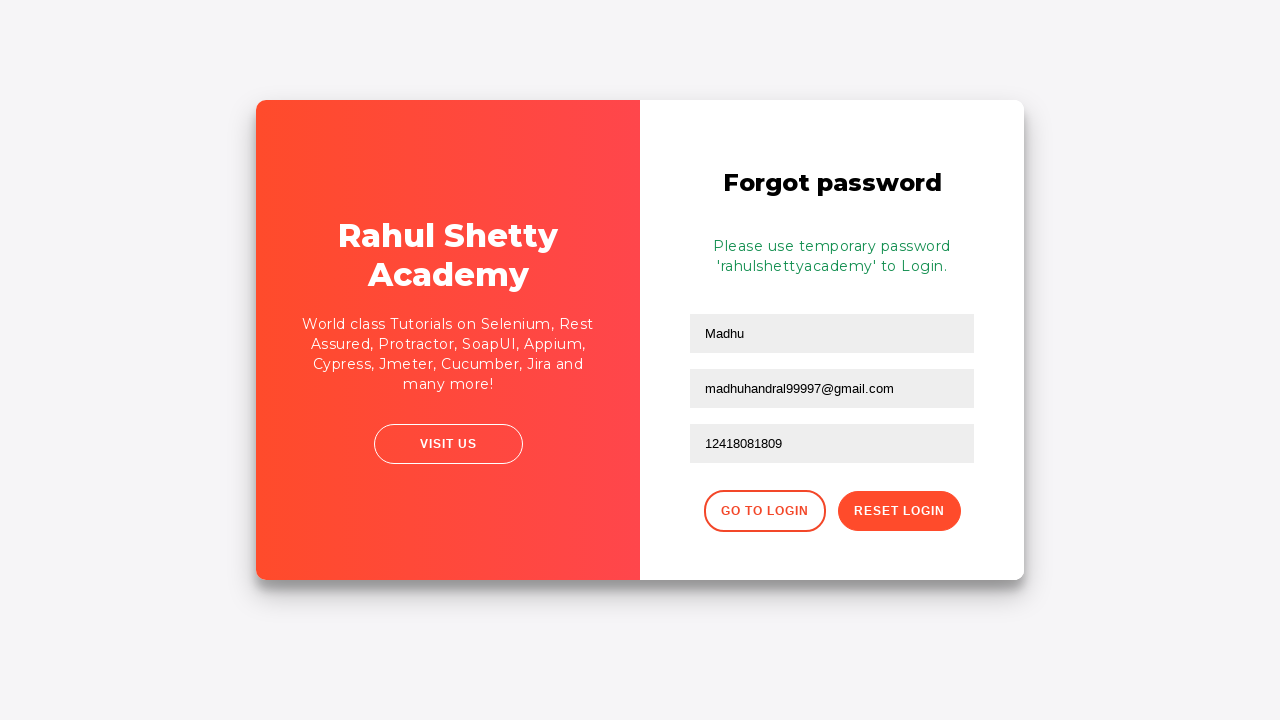

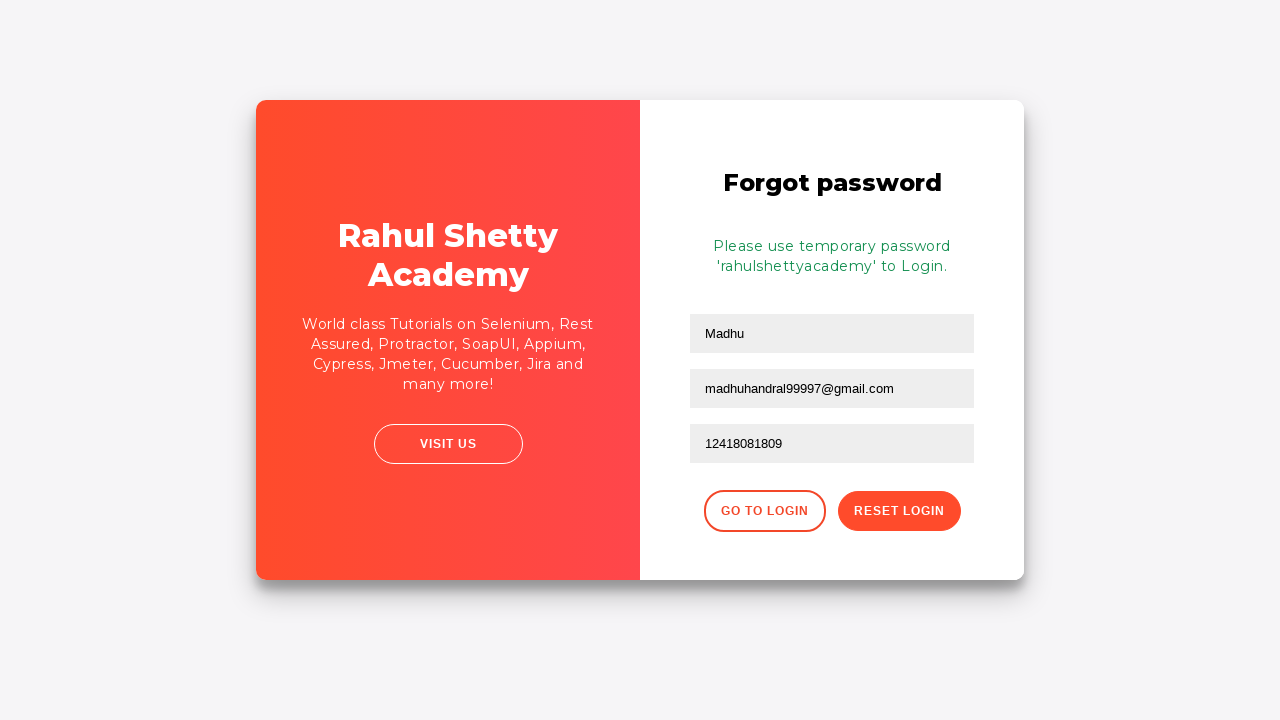